Tests pointer actions by moving to a pointer area element, clicking and holding, moving by an offset, and releasing to verify pointer events are captured correctly.

Starting URL: https://www.selenium.dev/selenium/web/pointerActionsPage.html

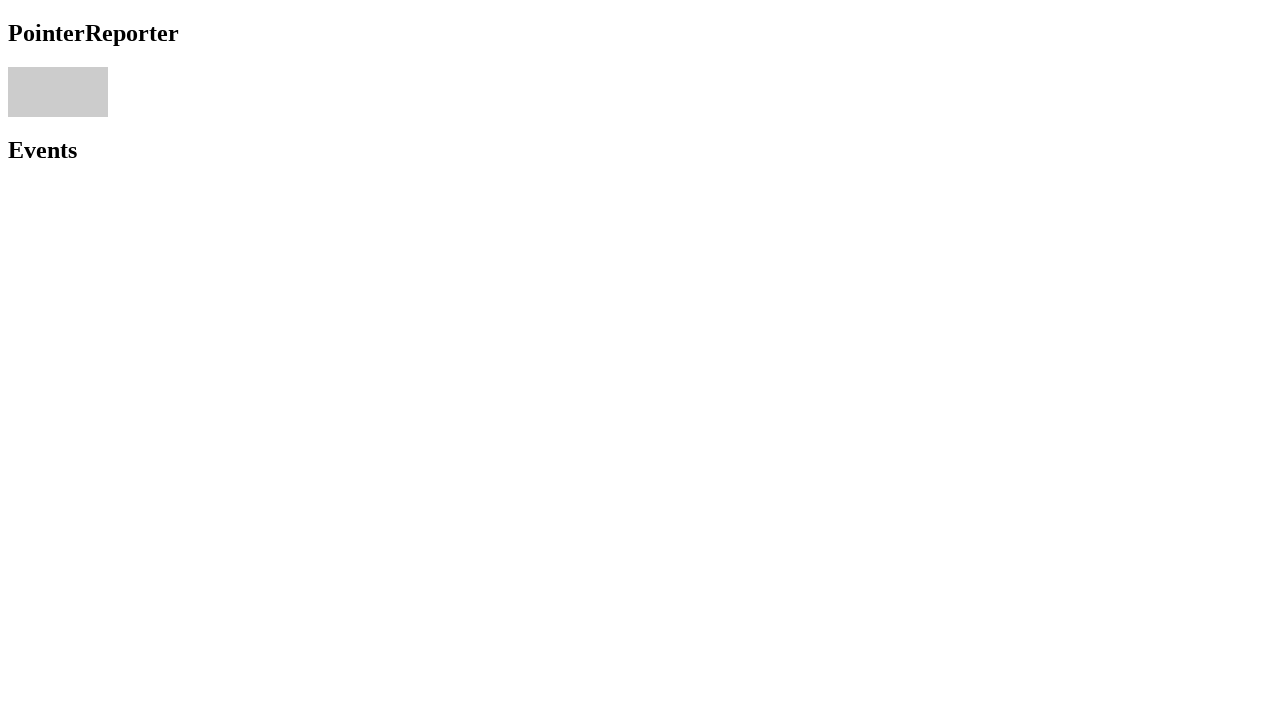

Located pointer area element
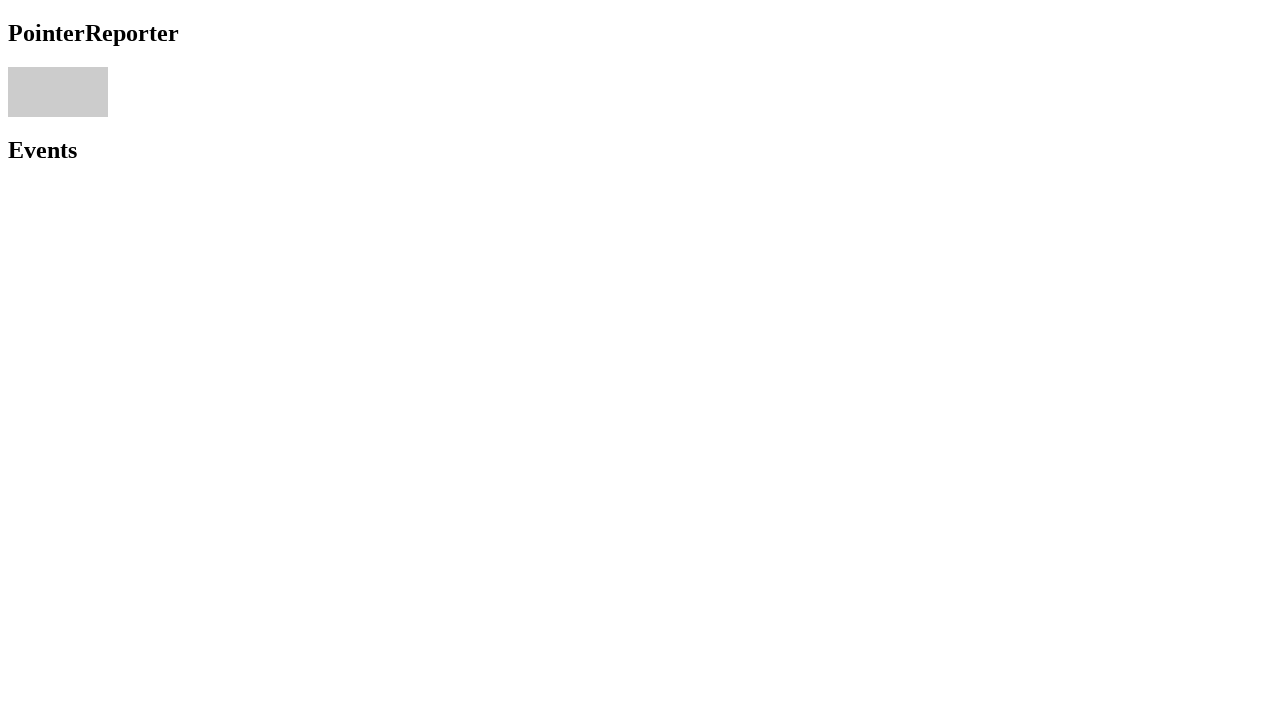

Retrieved bounding box of pointer area
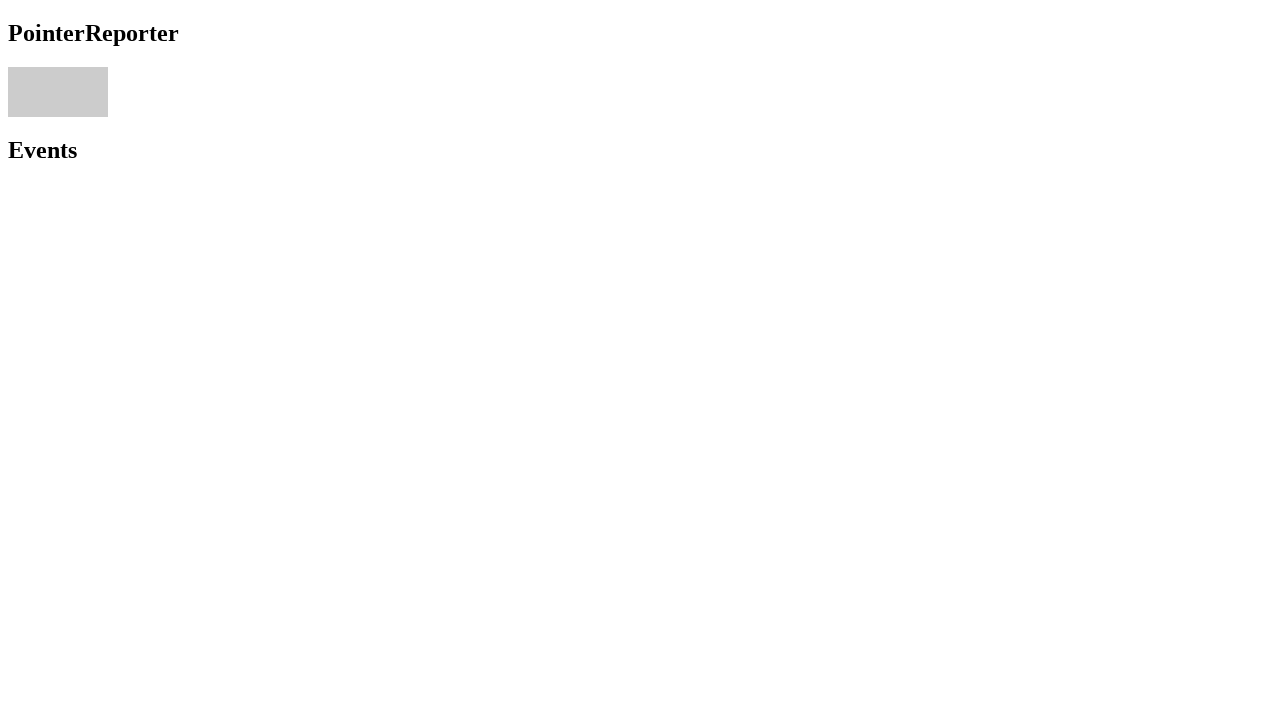

Calculated center coordinates of pointer area
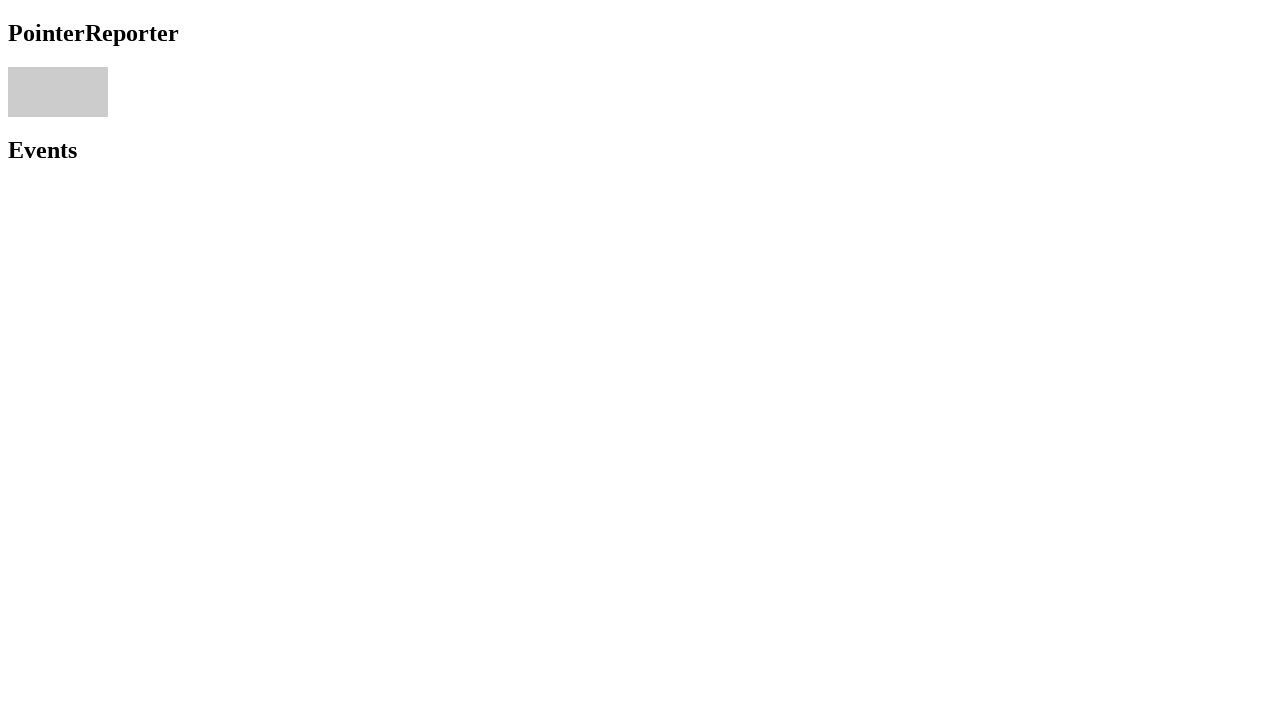

Moved mouse to center of pointer area at (58, 92)
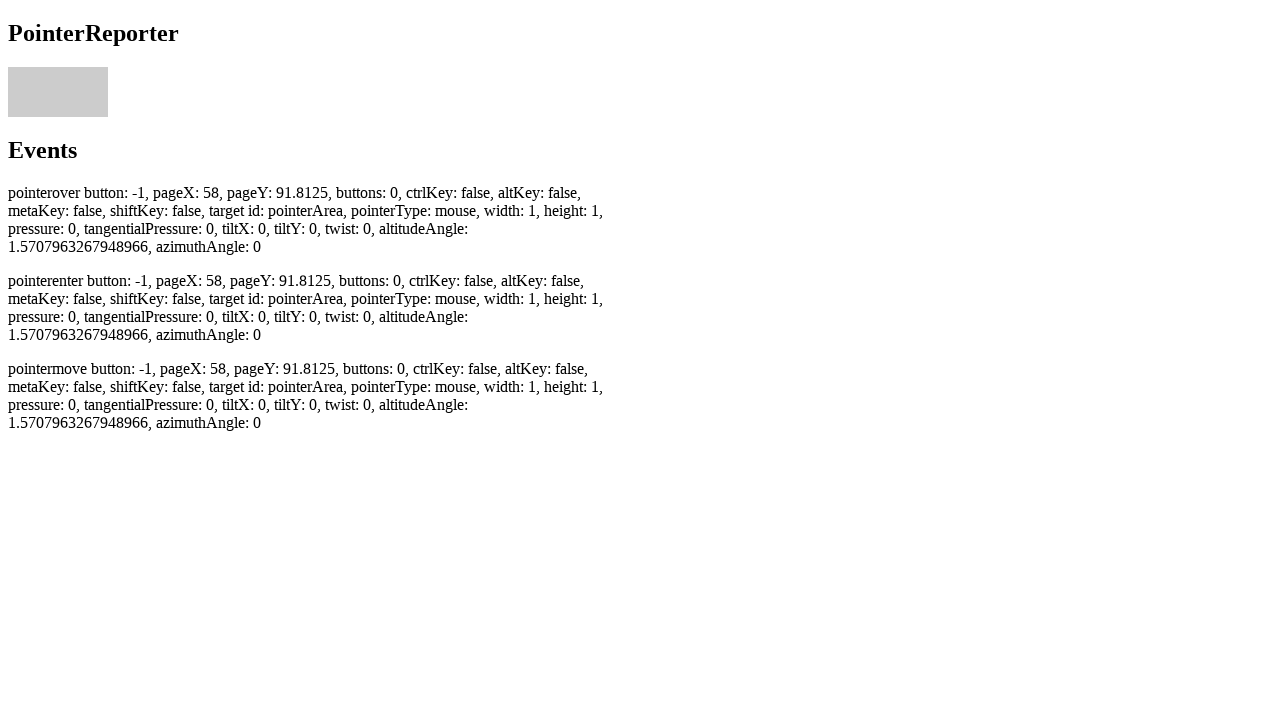

Pressed mouse button down at (58, 92)
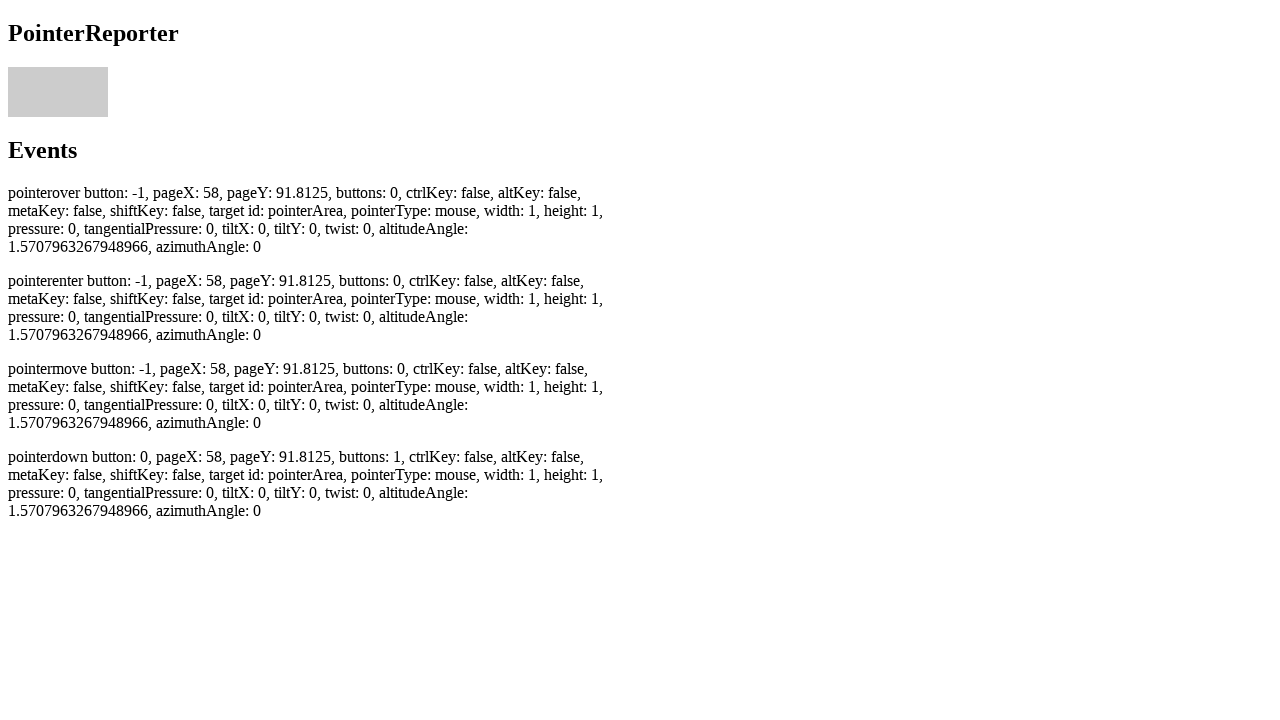

Moved mouse by offset (2, 2) while holding button down at (60, 94)
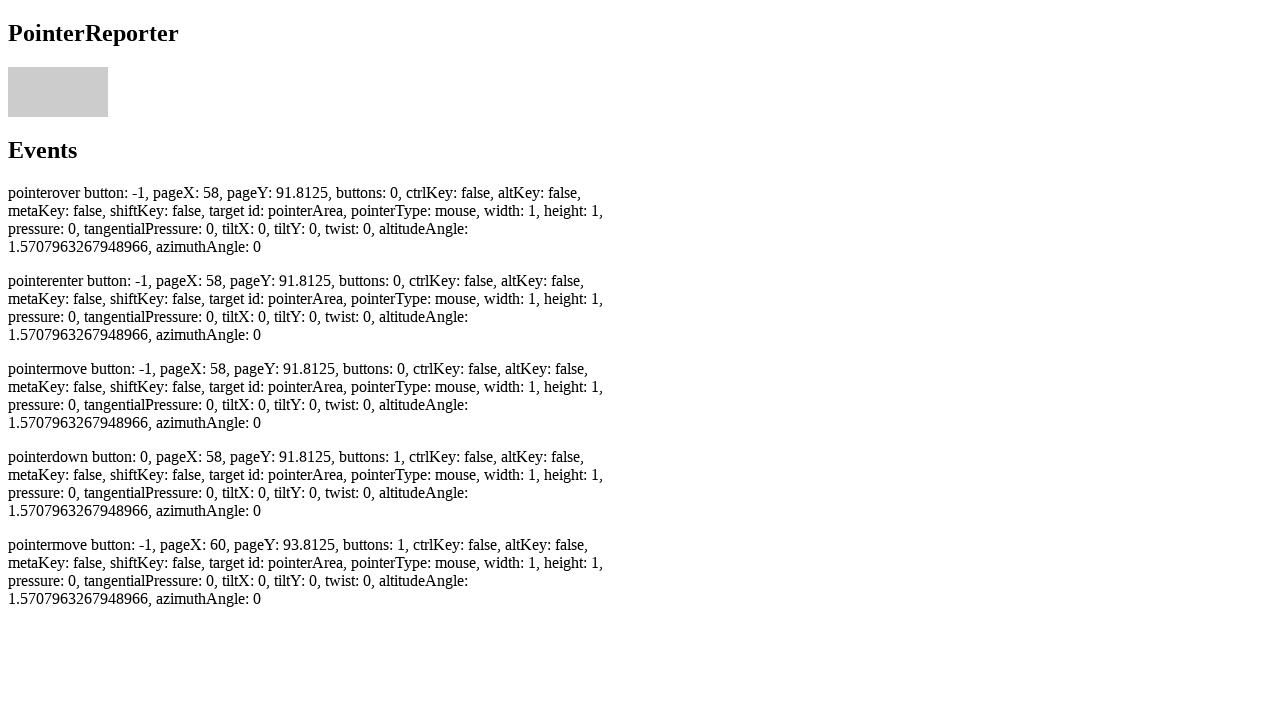

Released mouse button at (60, 94)
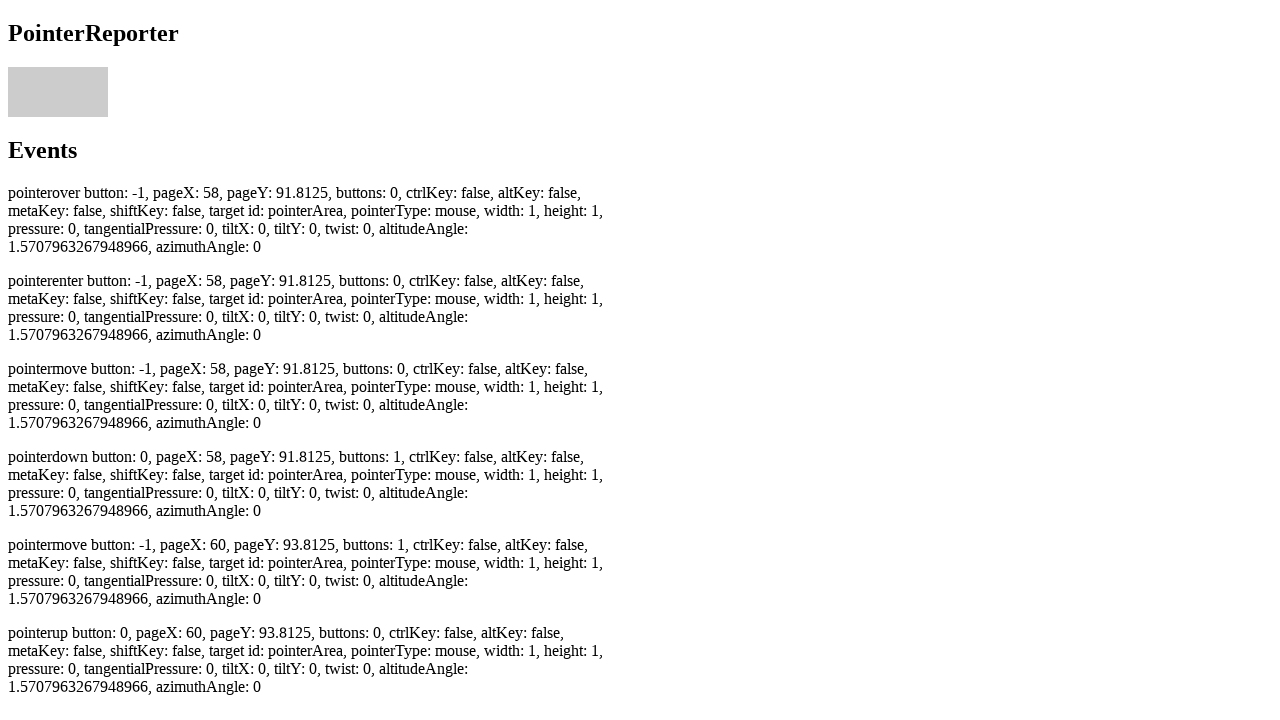

Pointer move event appeared
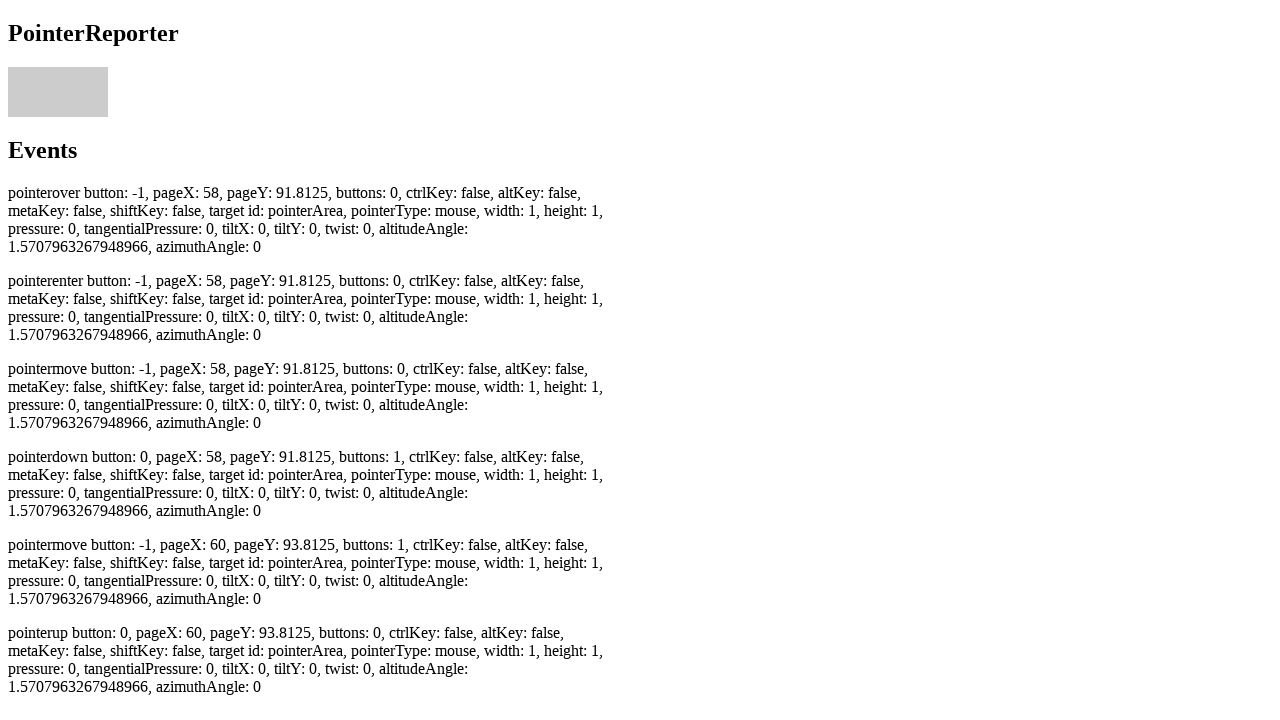

Pointer down event appeared
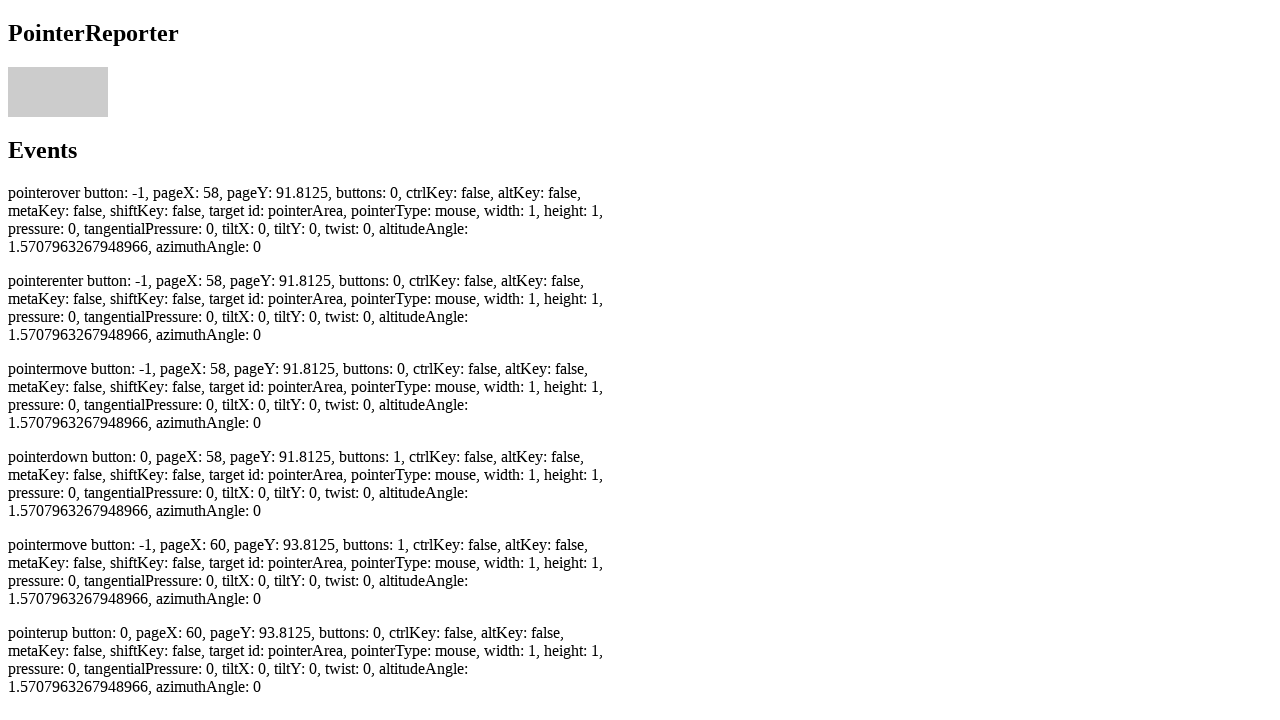

Pointer up event appeared
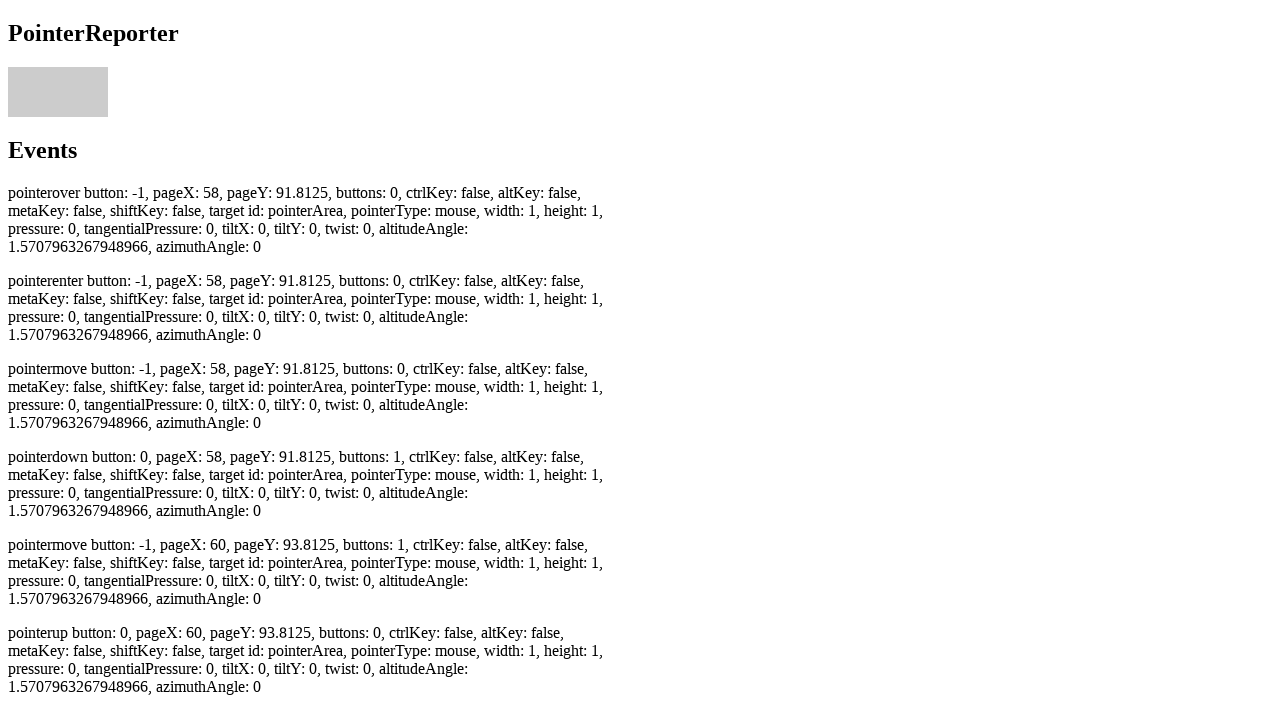

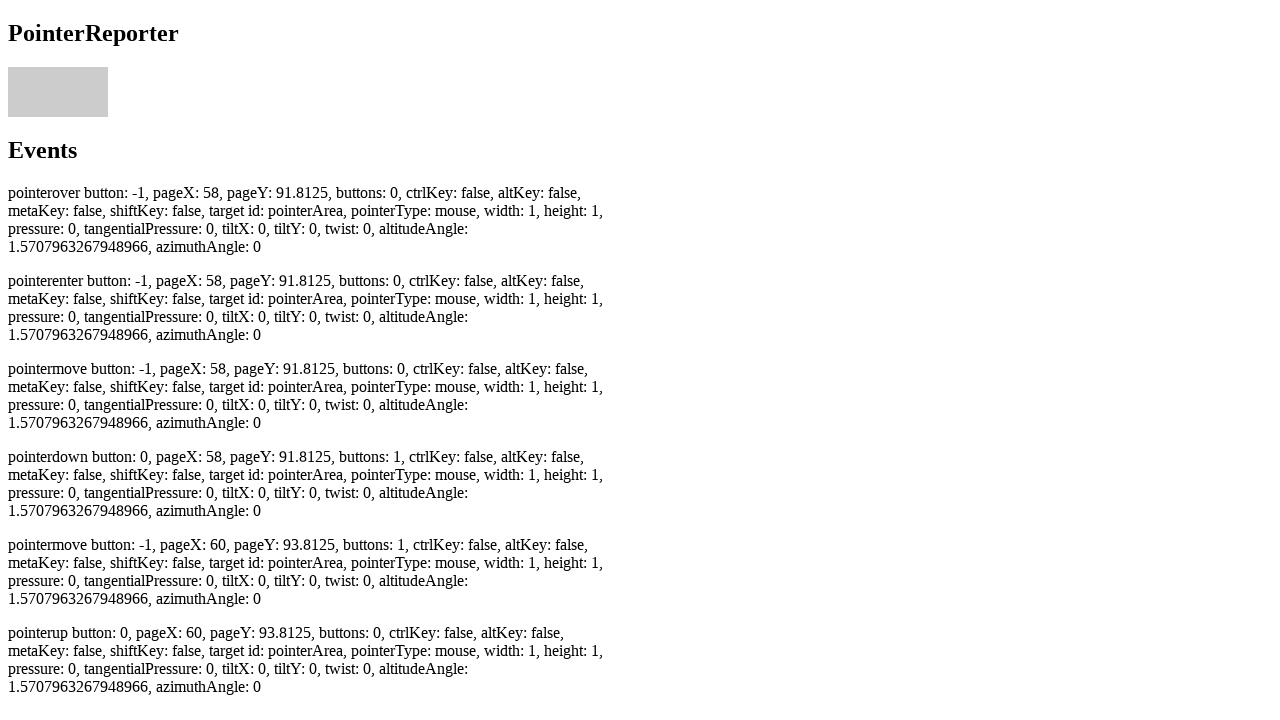